Tests scrolling functionality by scrolling down the page in increments and then scrolling to a specific element

Starting URL: http://the-internet.herokuapp.com/large

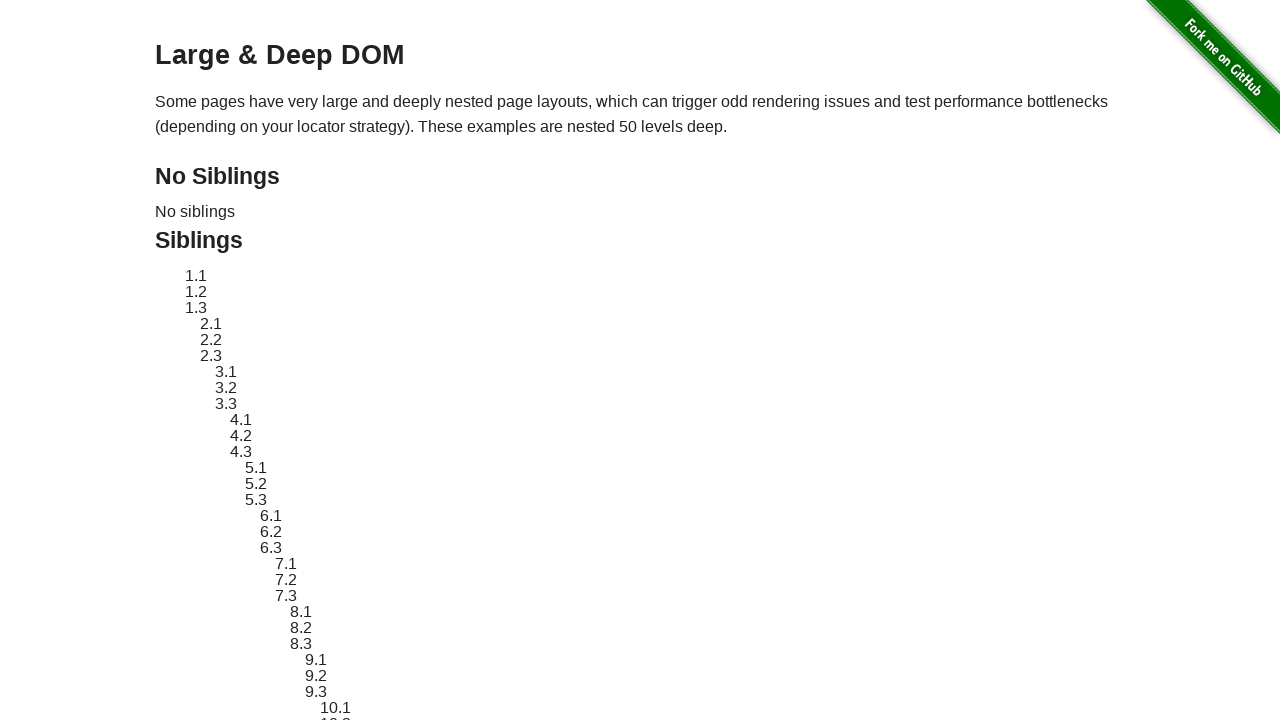

Scrolled down the page by 250 pixels
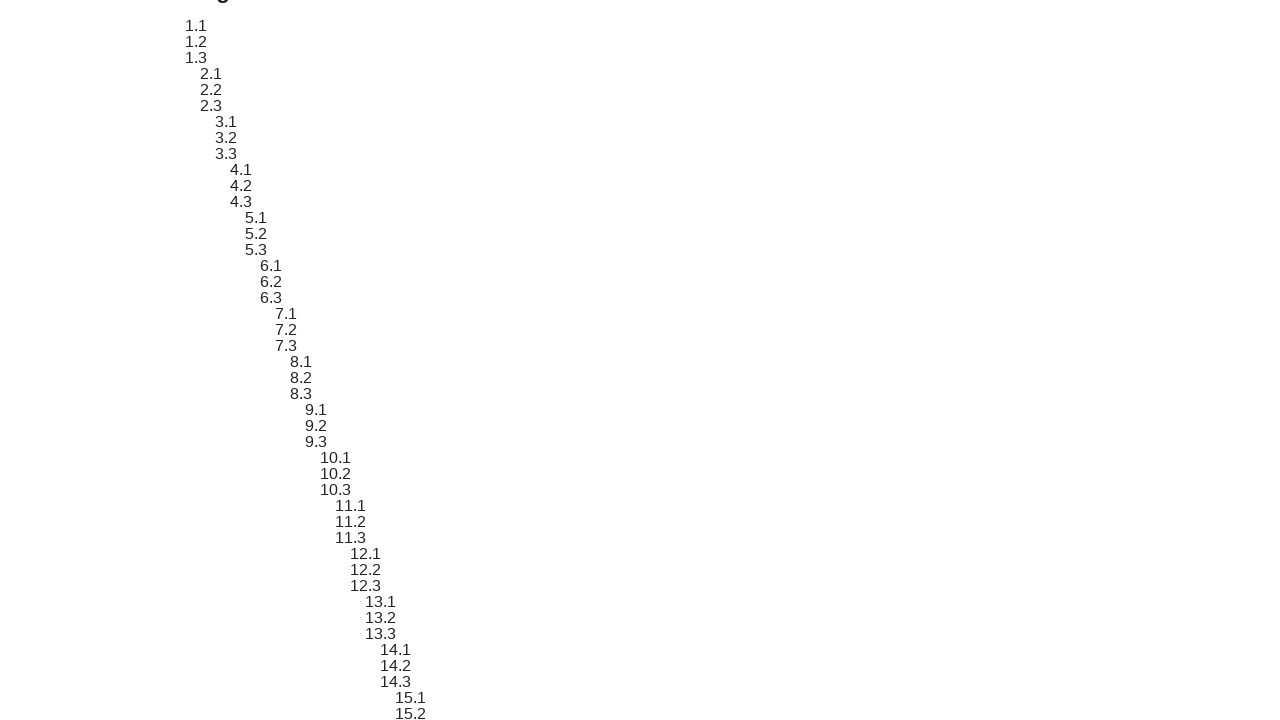

Scrolled down the page by another 250 pixels
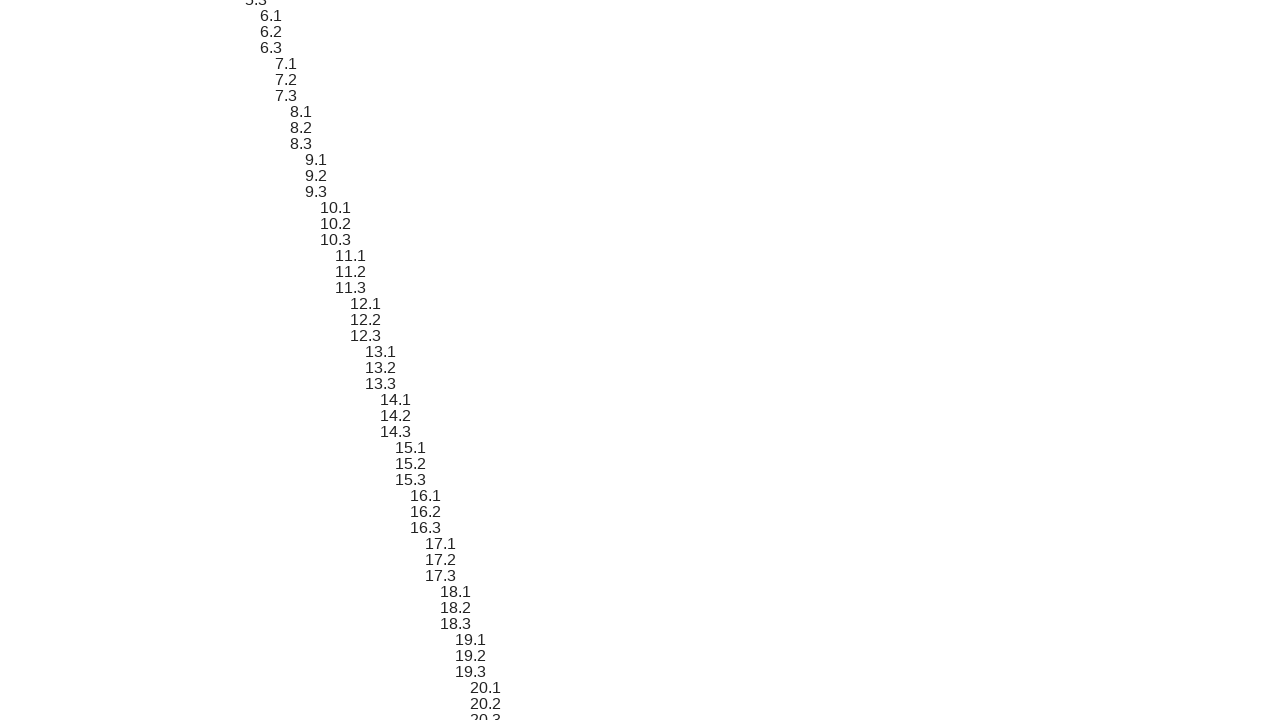

Scrolled to the bottom of the page
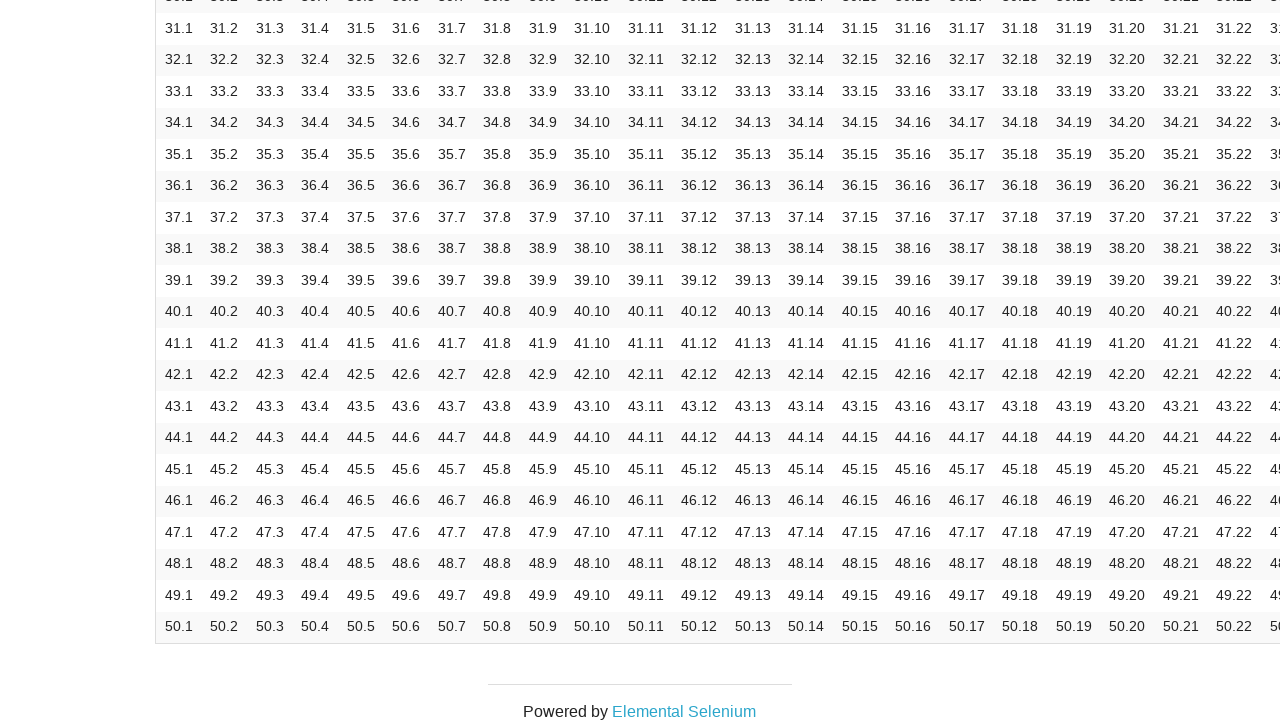

Scrolled the #no-siblings element into view
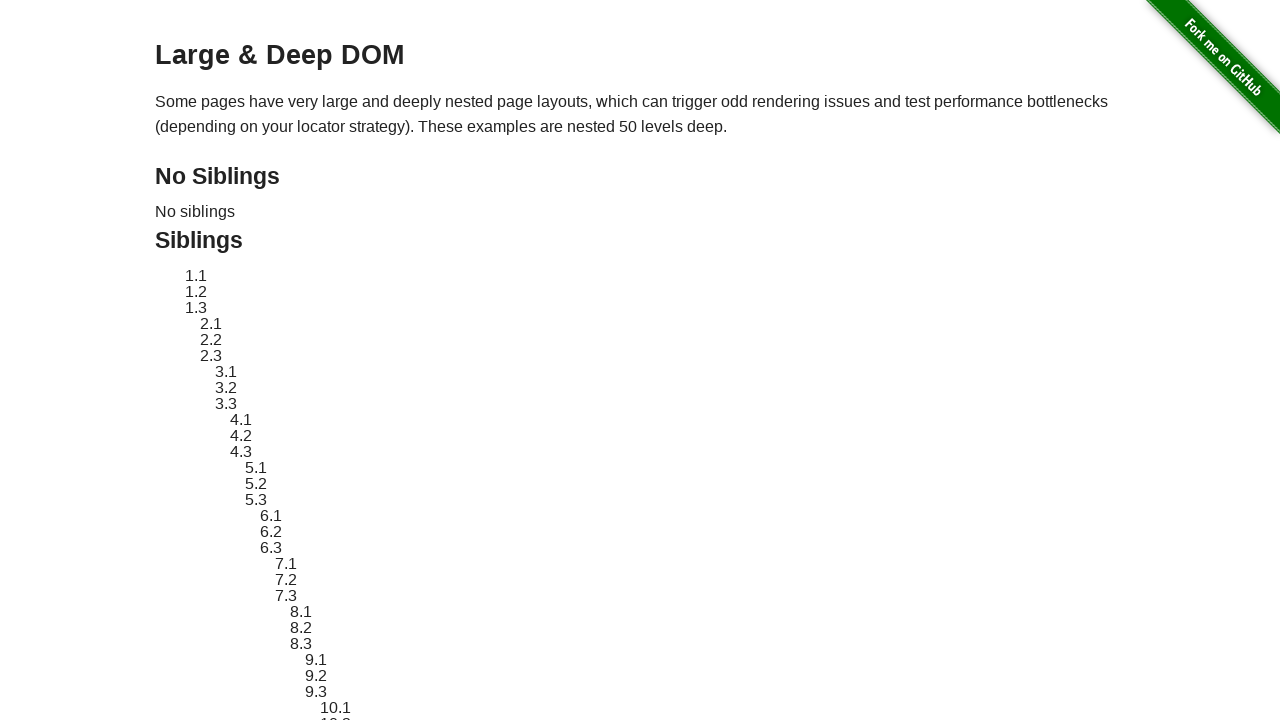

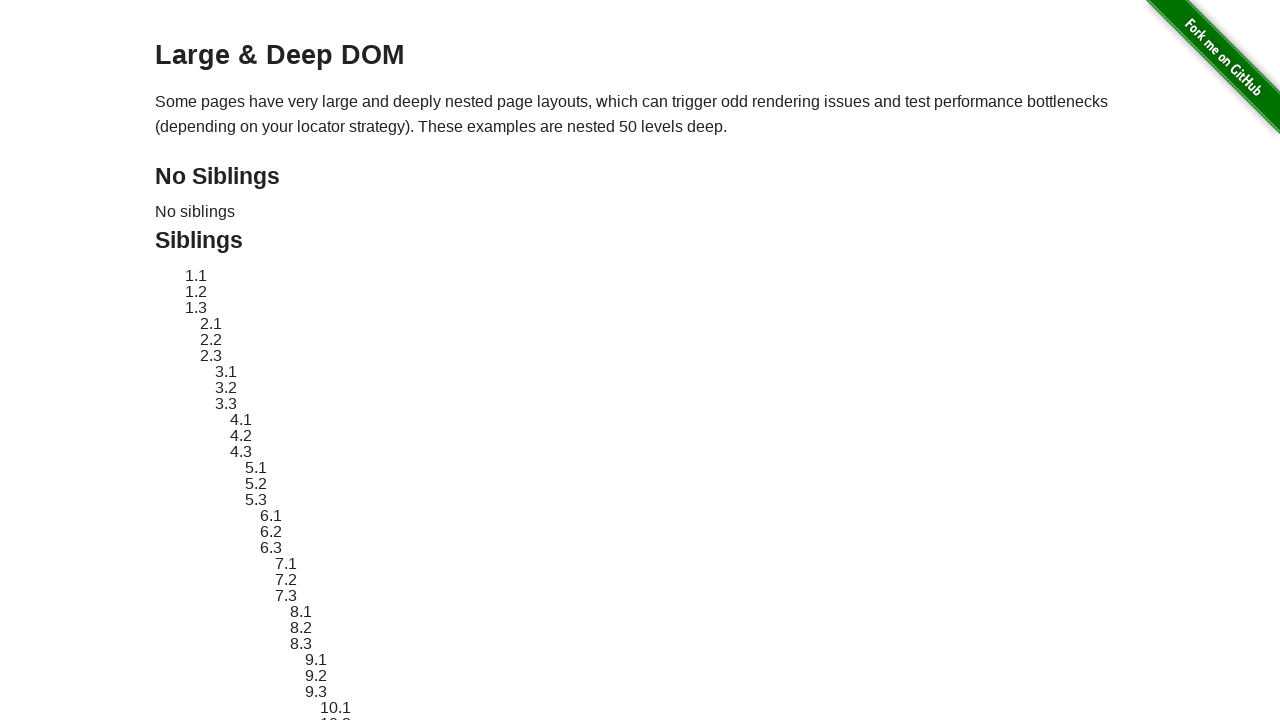